Navigates to the login page and verifies the Username and Password label texts

Starting URL: https://the-internet.herokuapp.com/

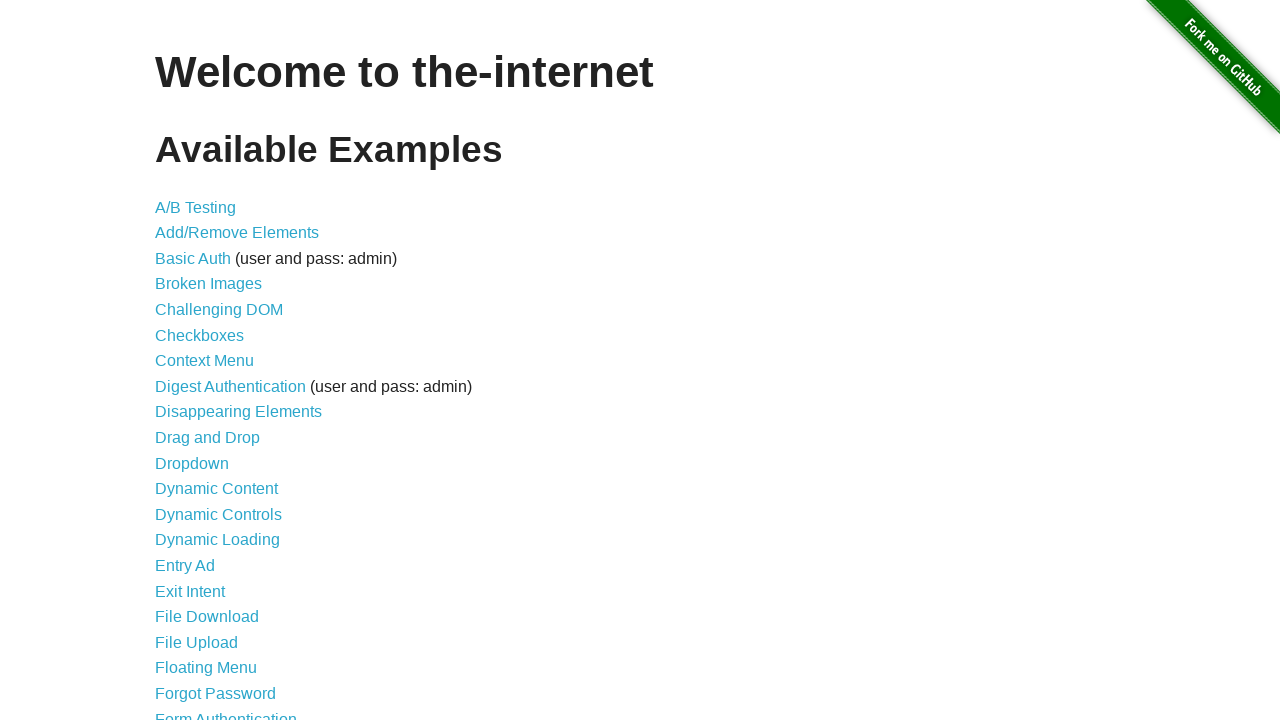

Clicked on the Form Authentication link at (226, 712) on xpath=//*[@id="content"]/ul/li[21]/a
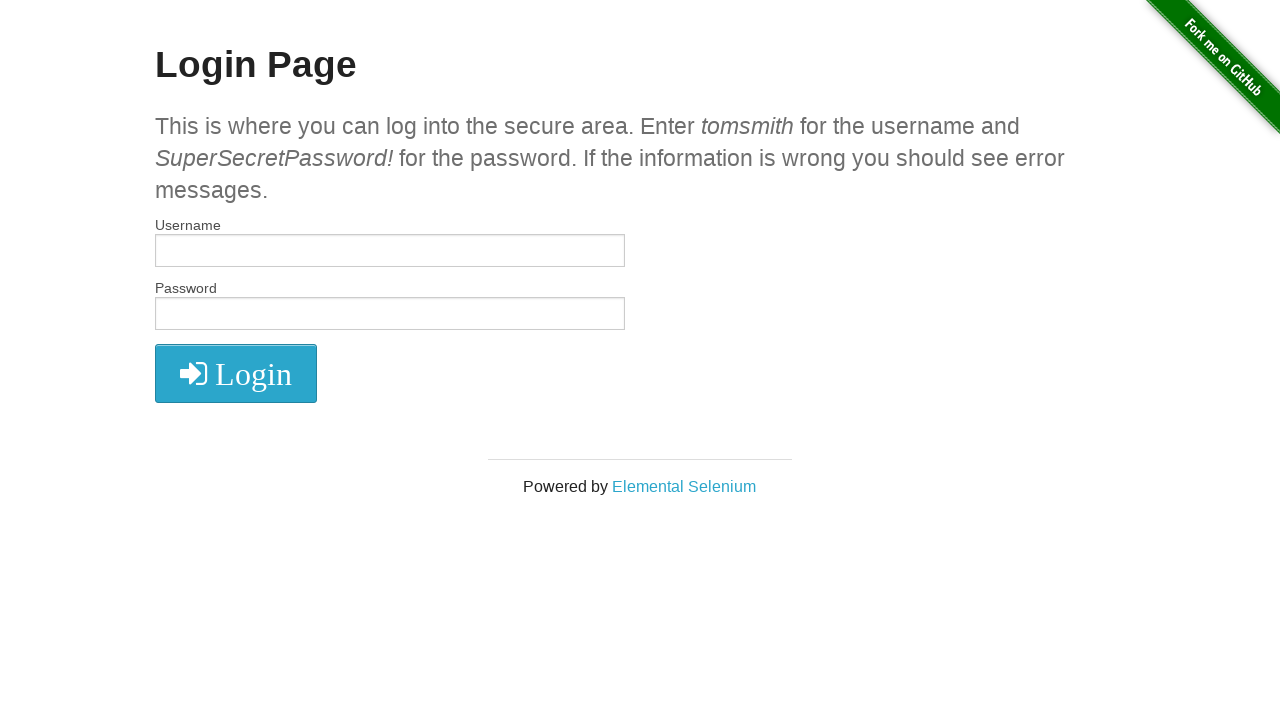

Waited for labels to be present on login page
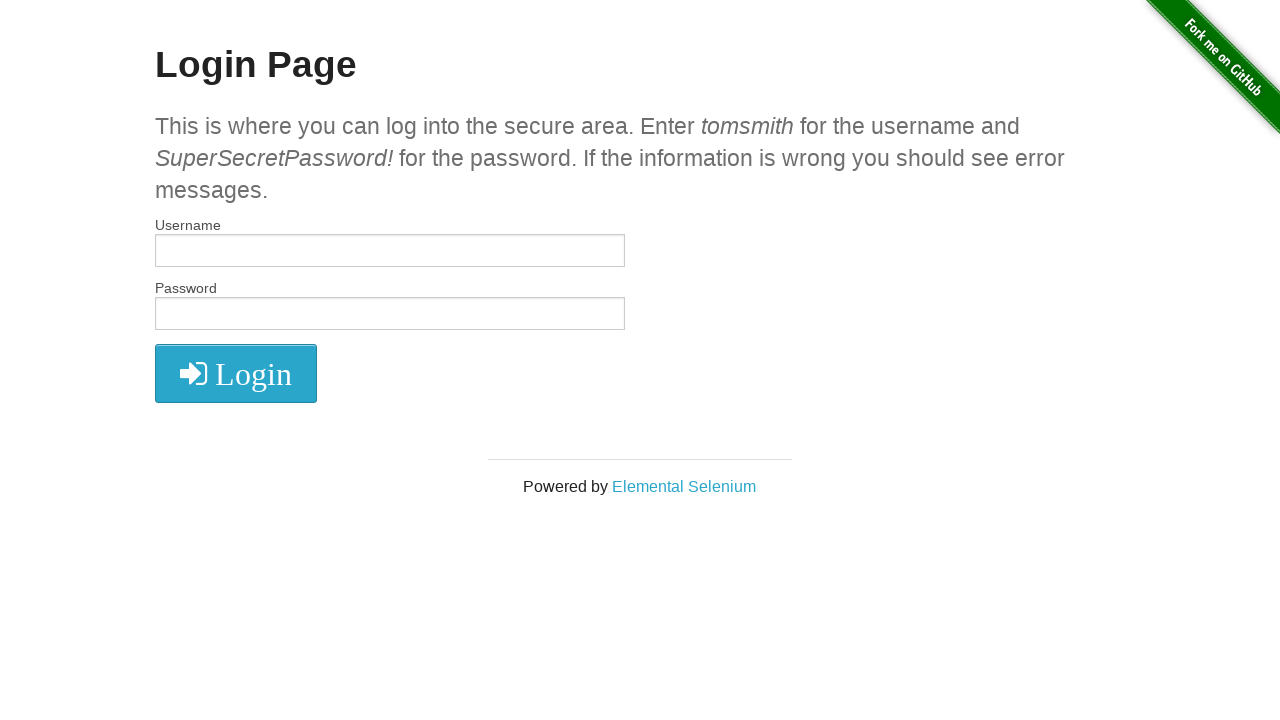

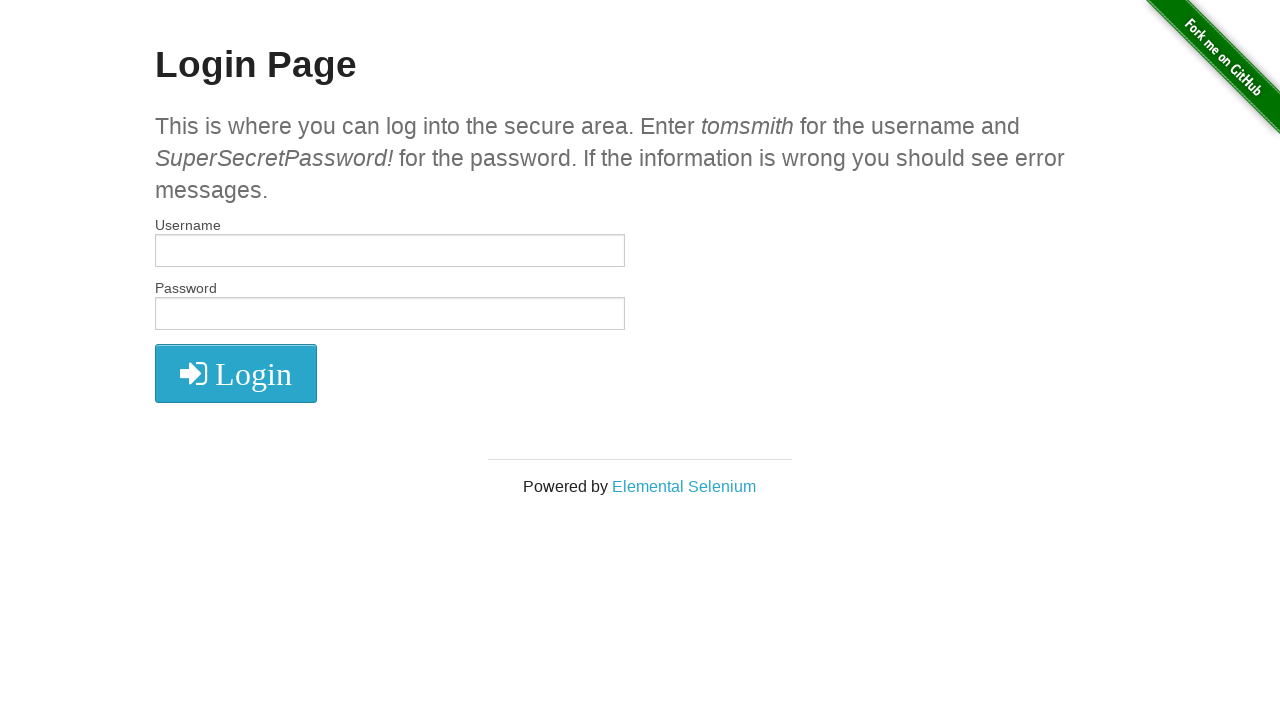